Tests radio button selection switching between options

Starting URL: https://bonigarcia.dev/selenium-webdriver-java/web-form.html

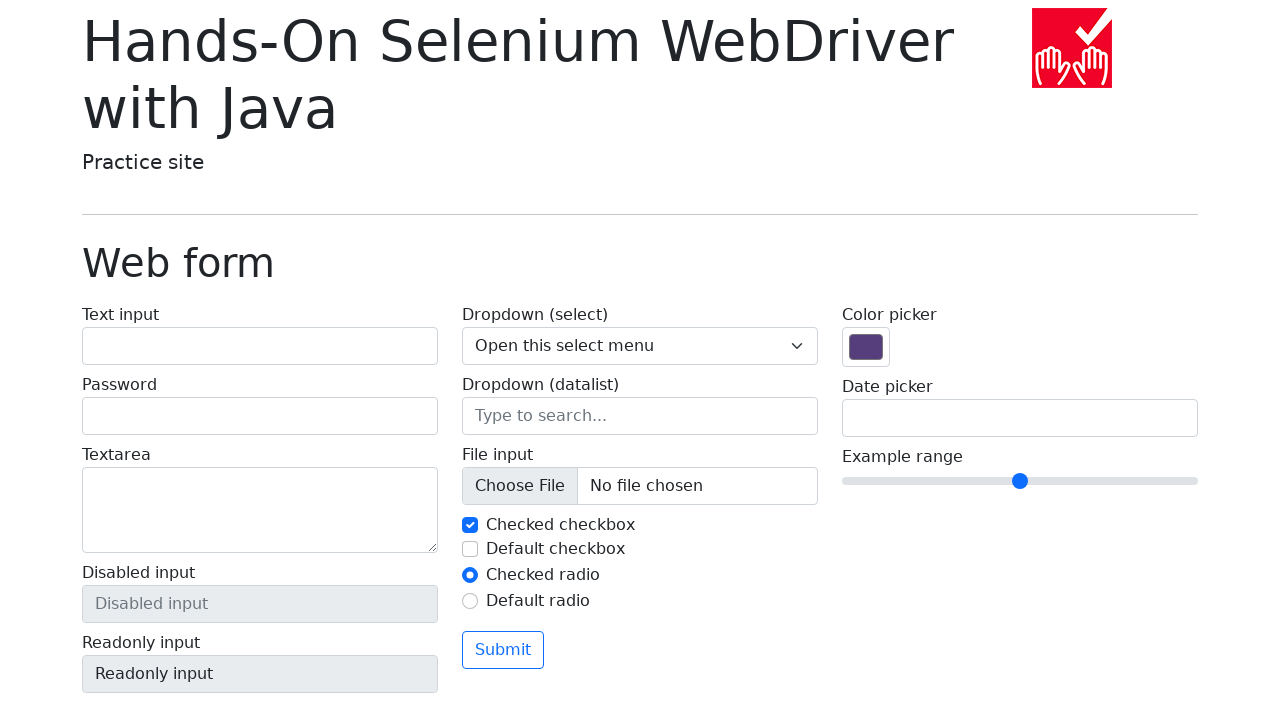

Clicked second radio button (#my-radio-2) at (470, 601) on #my-radio-2
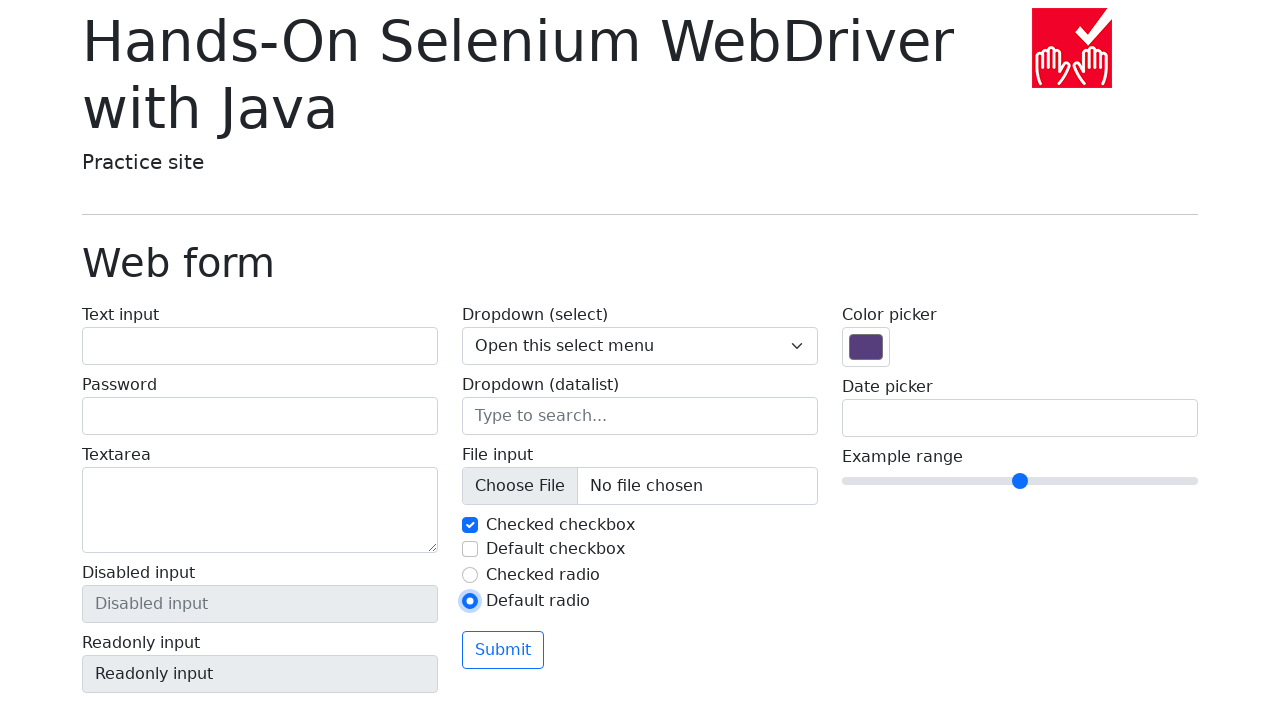

Located first radio button (#my-radio-1)
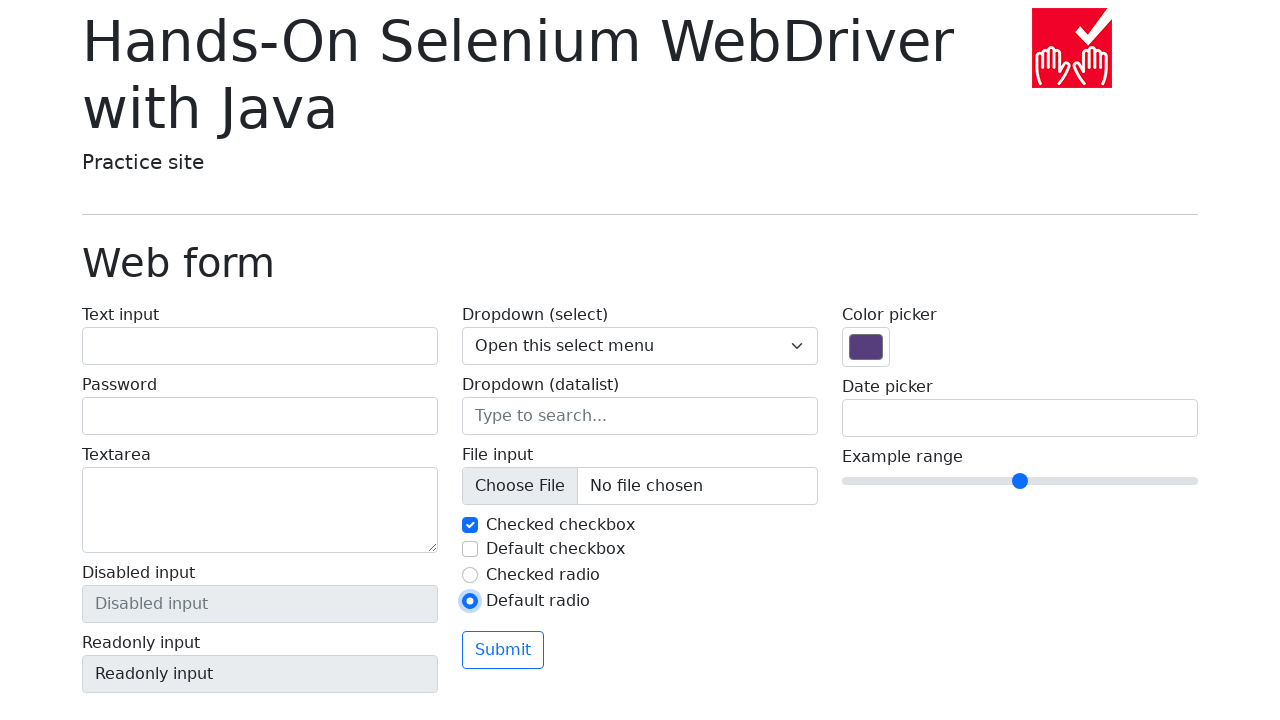

Located second radio button (#my-radio-2)
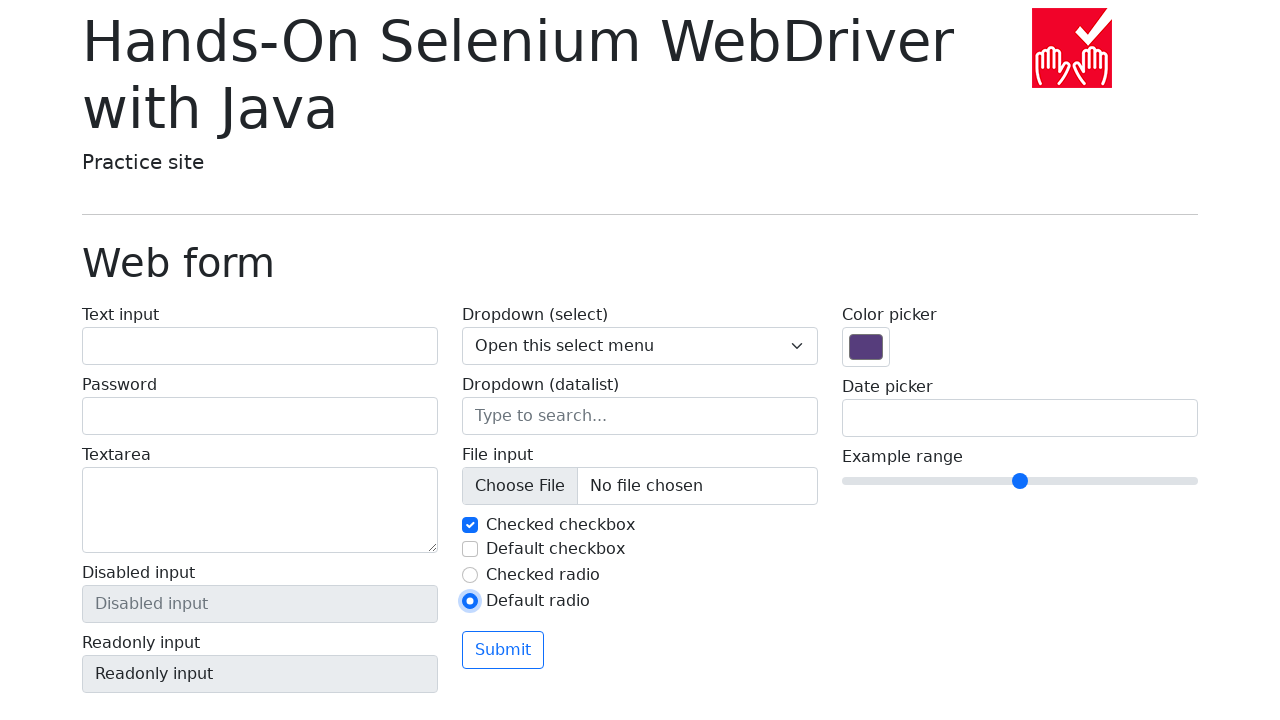

Verified first radio button is not checked
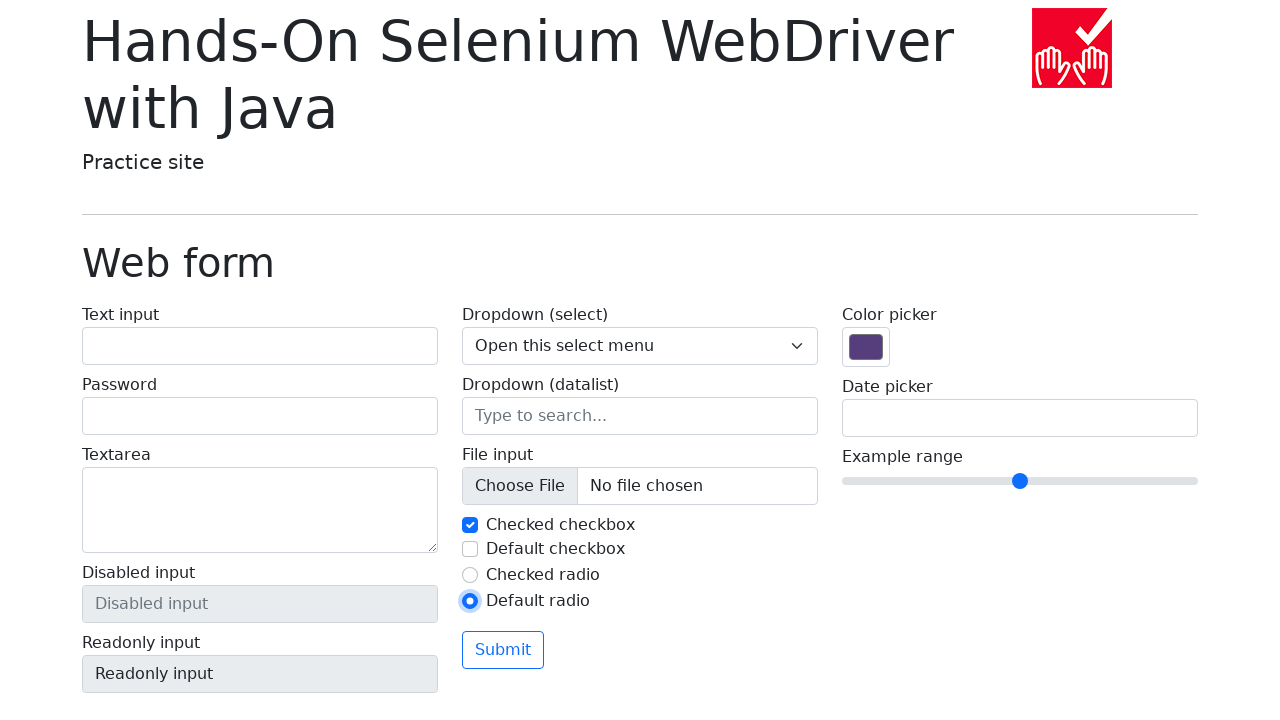

Verified second radio button is checked
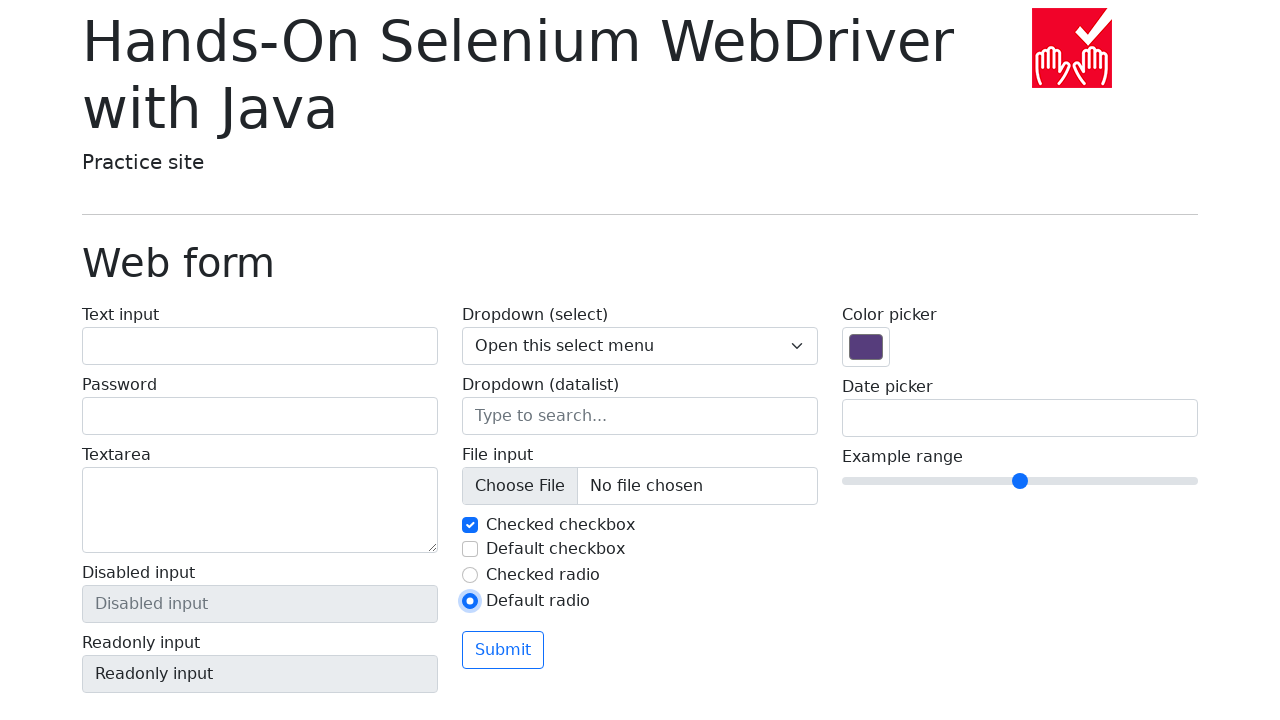

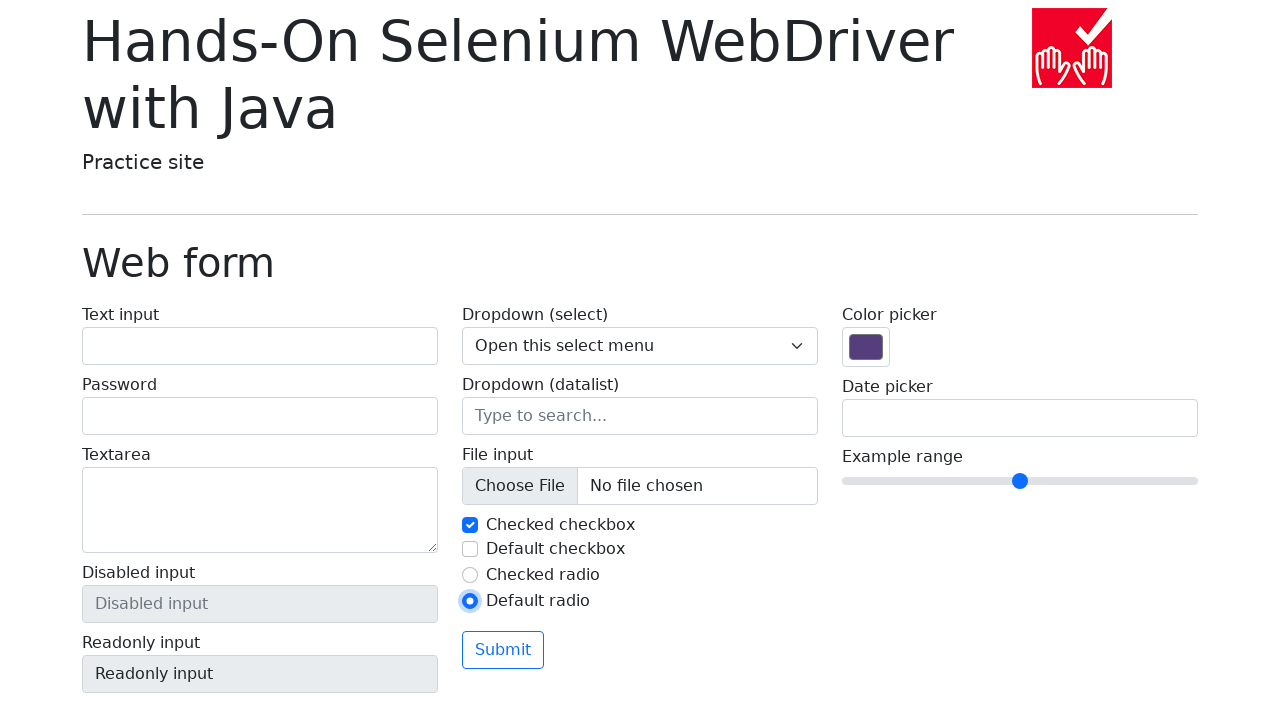